Tests keyboard input by clicking on a target field and pressing the right arrow key, then verifying the result

Starting URL: http://the-internet.herokuapp.com/key_presses

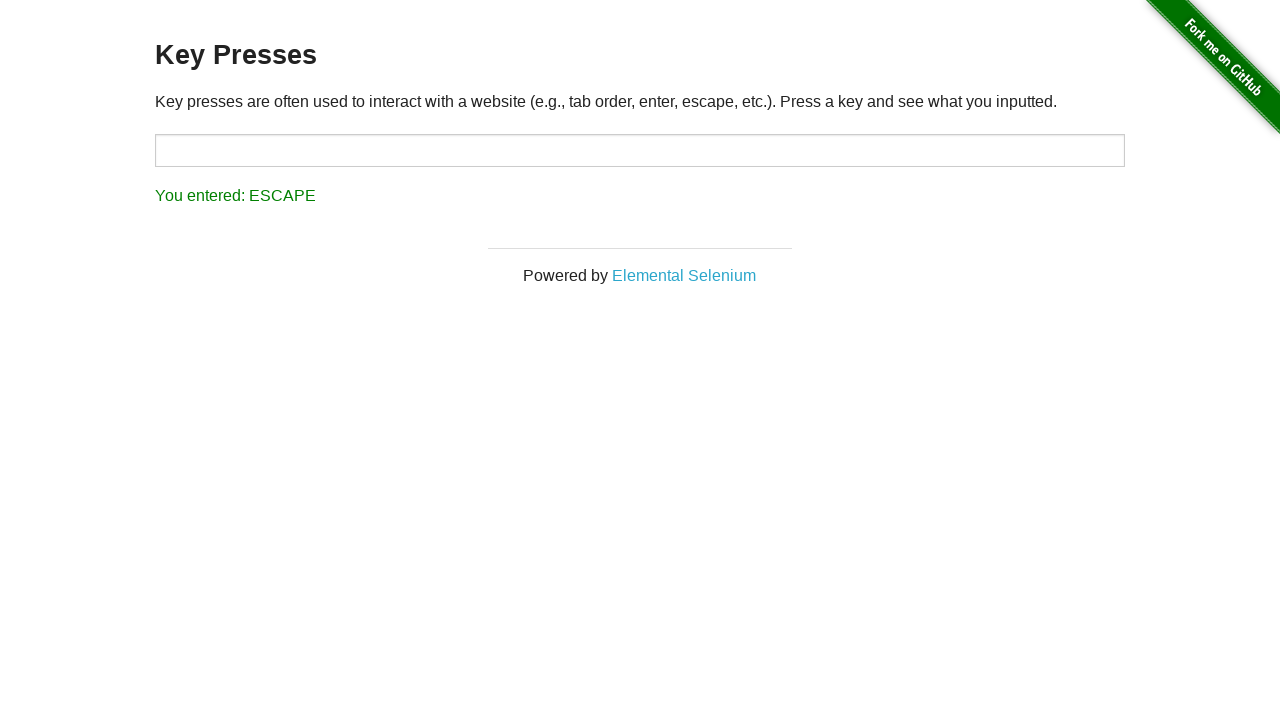

Clicked on the target input field at (640, 150) on #target
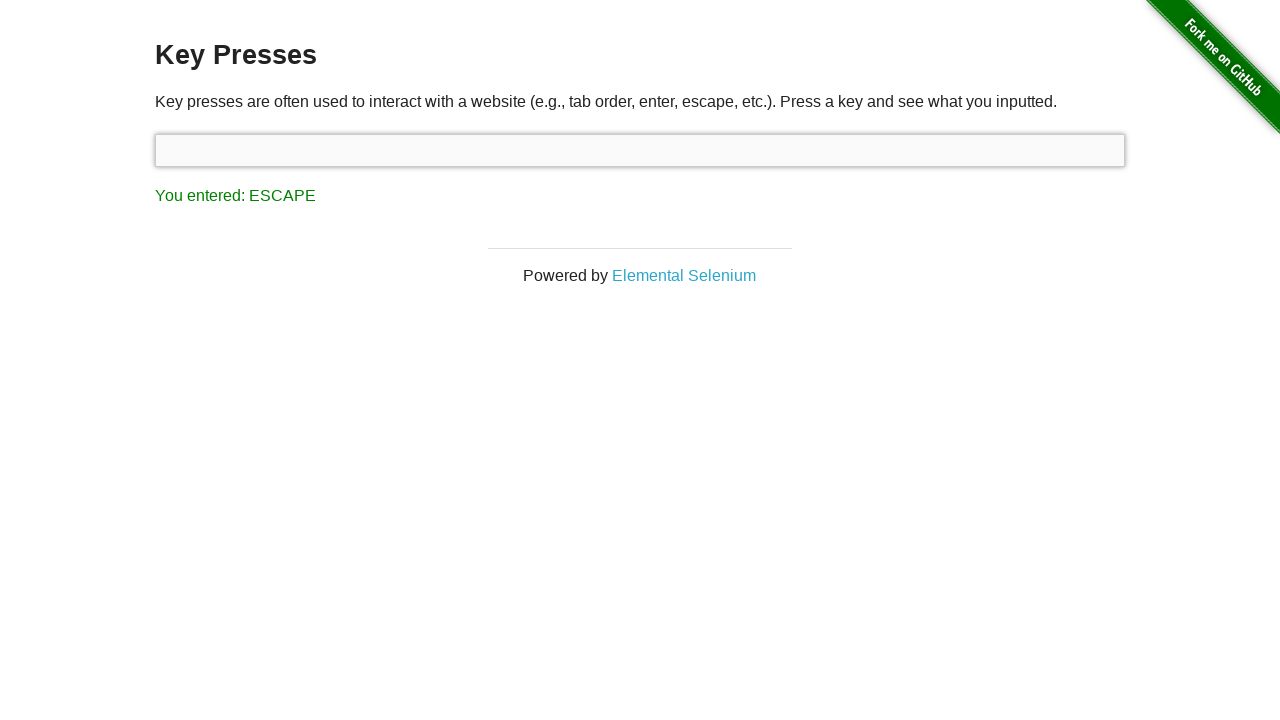

Pressed the right arrow key
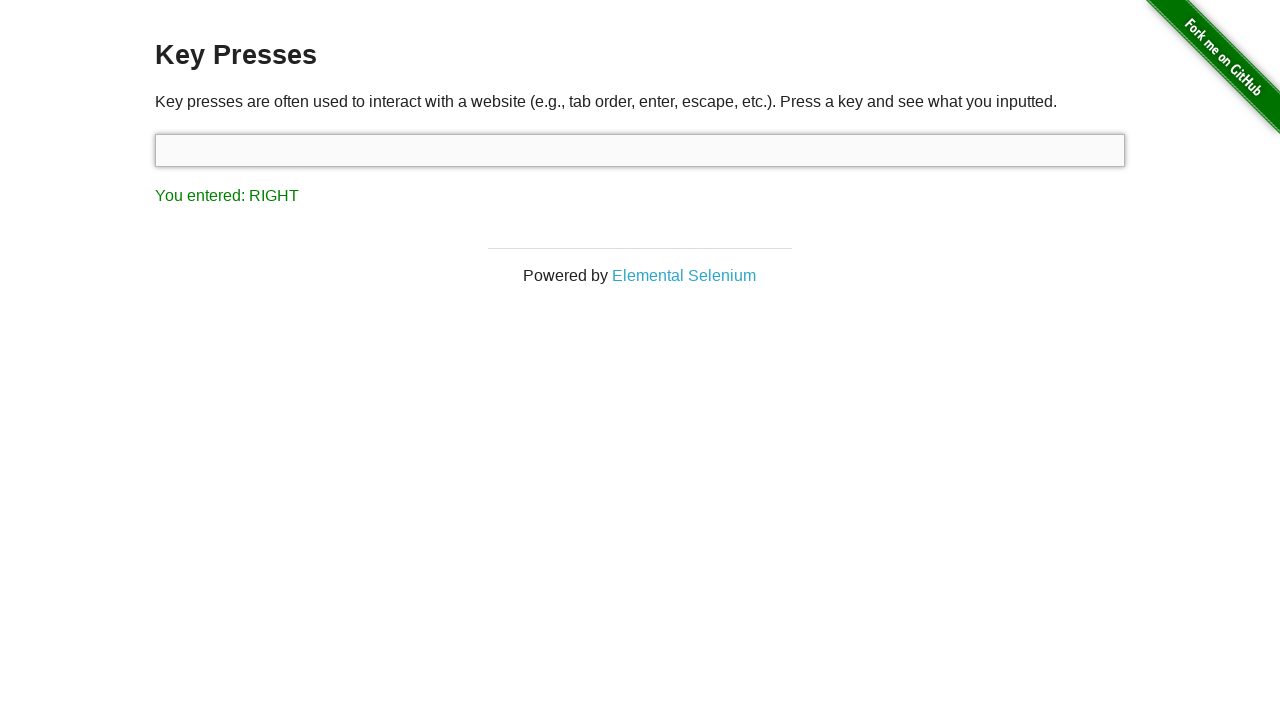

Waited for the result to update
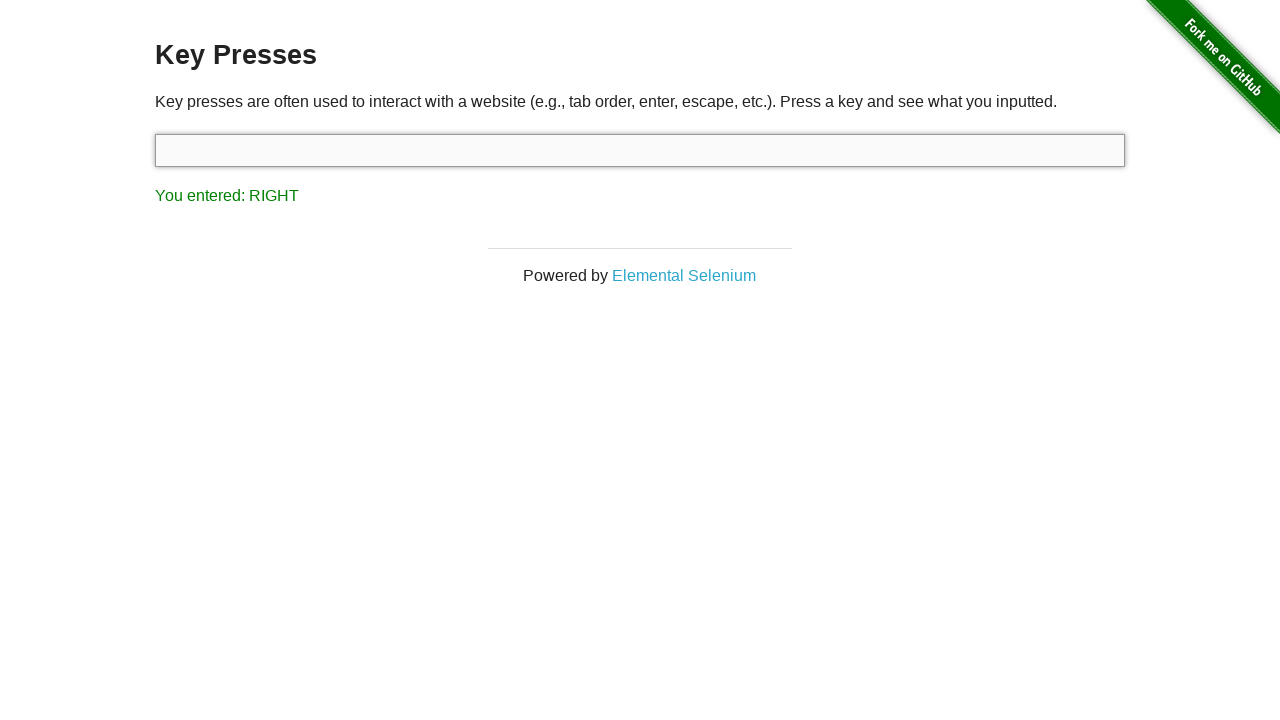

Located the result element
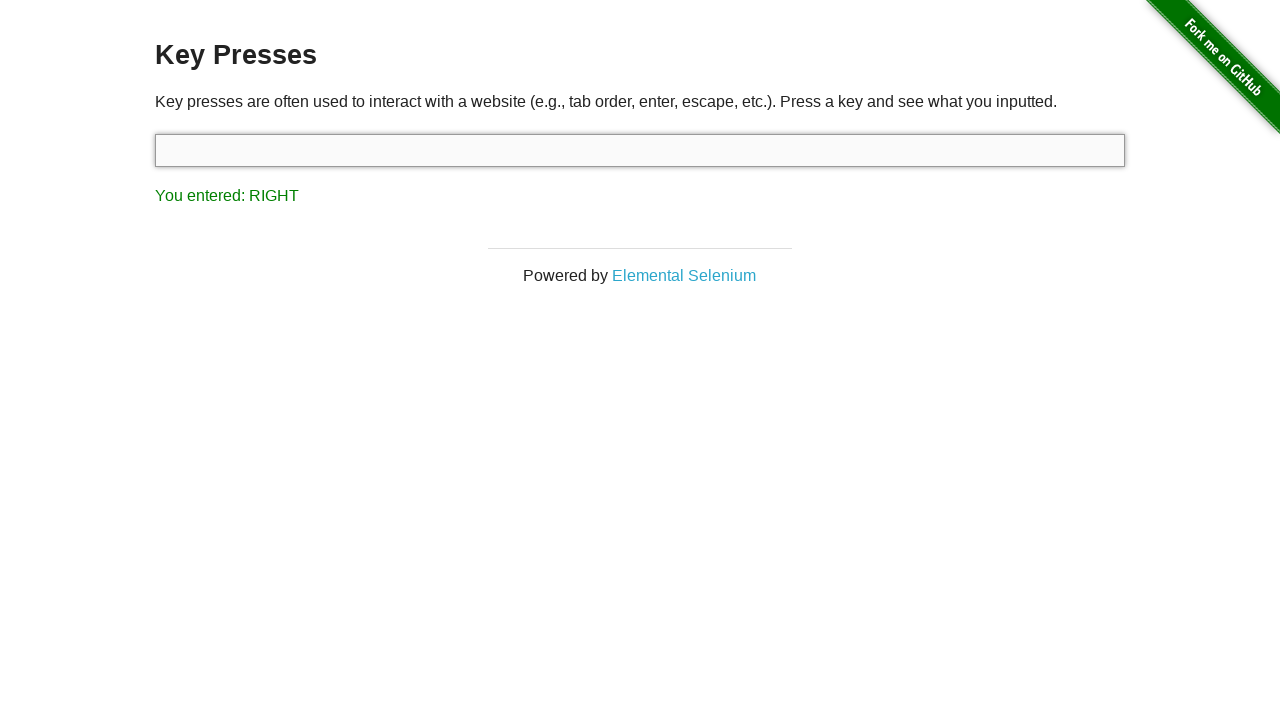

Verified that result displays 'You entered: RIGHT'
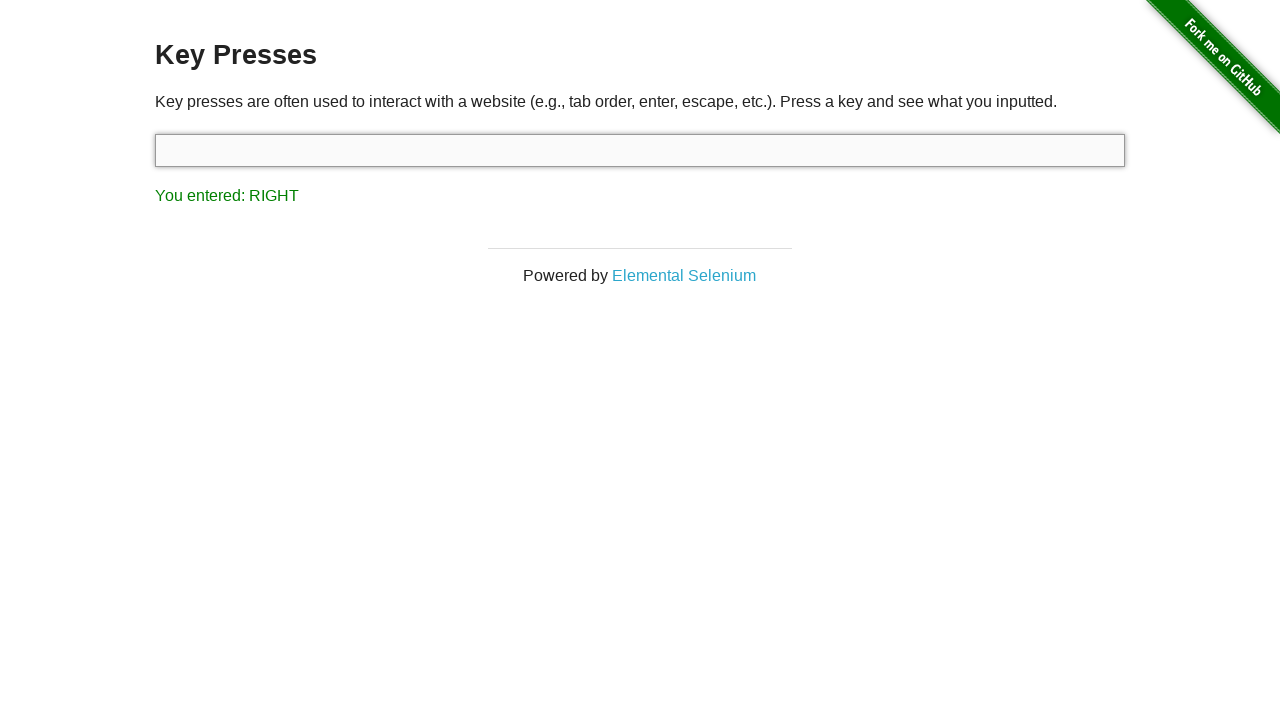

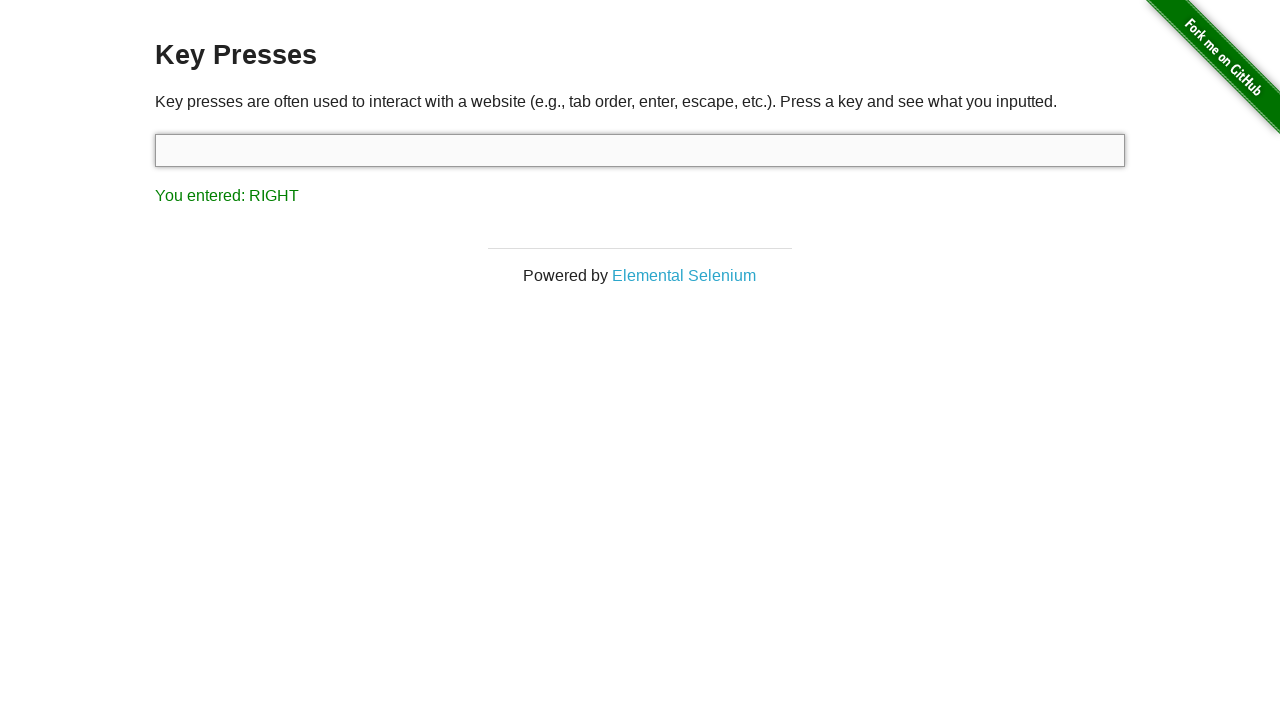